Tests a text input form by finding a textarea element, entering text ("get()"), and clicking the submit button to verify the answer submission functionality.

Starting URL: https://suninjuly.github.io/text_input_task.html

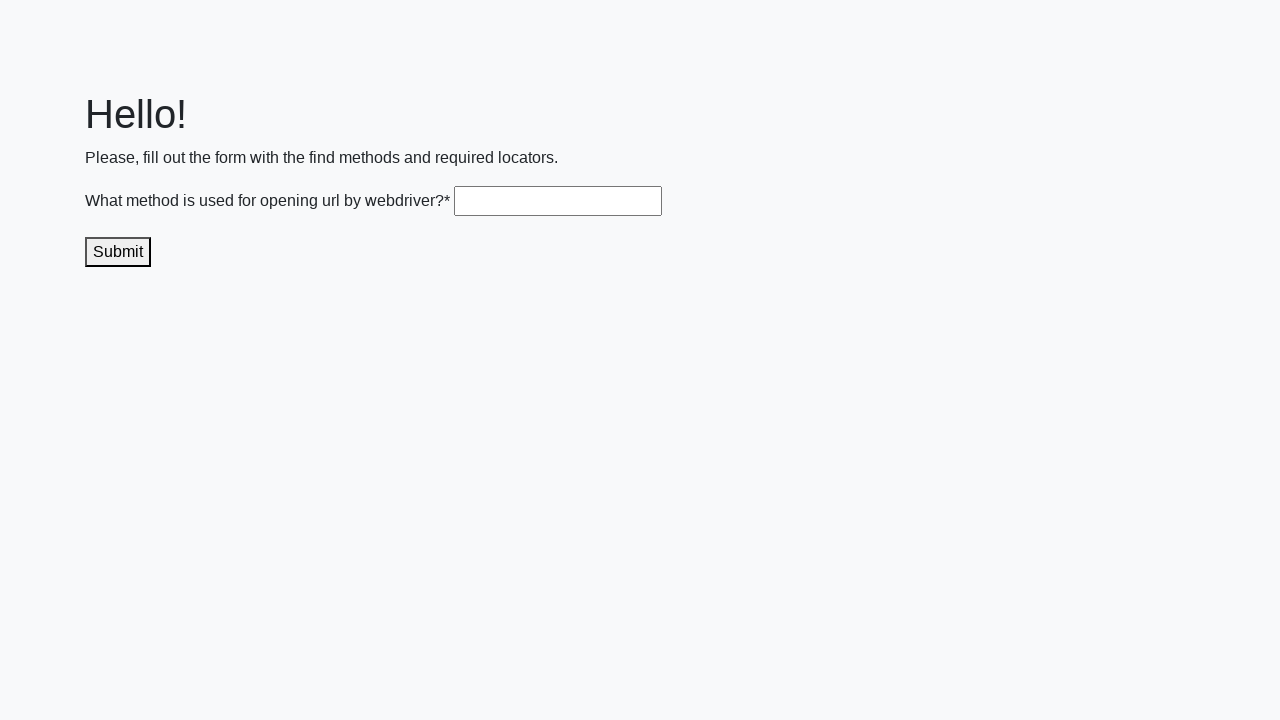

Filled textarea with 'get()' on .textarea
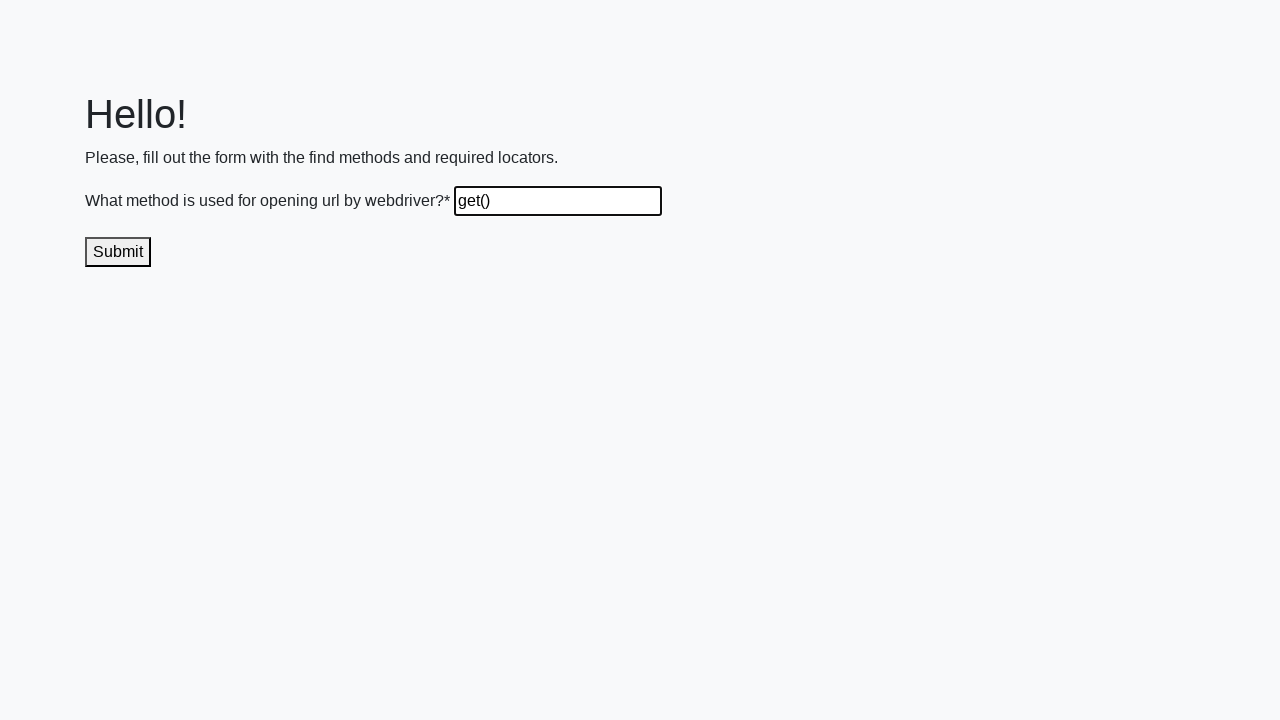

Clicked submit button to submit answer at (118, 252) on .submit-submission
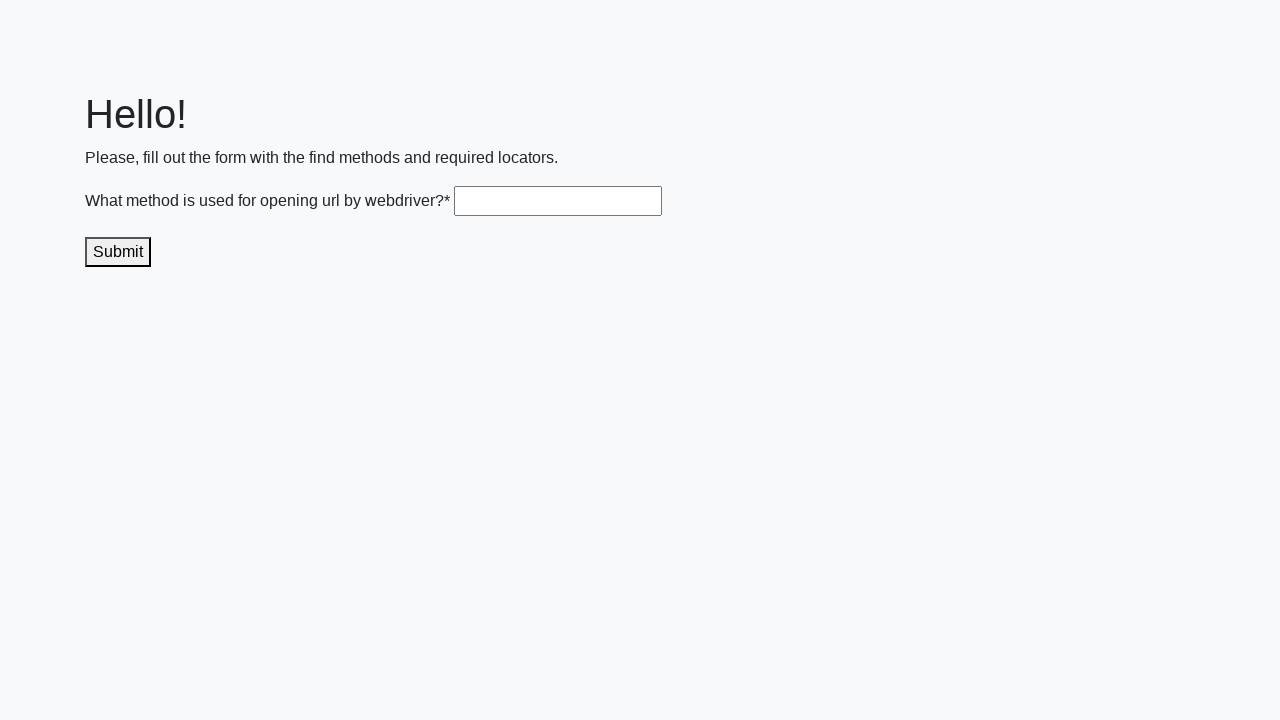

Waited 1000ms for response to appear
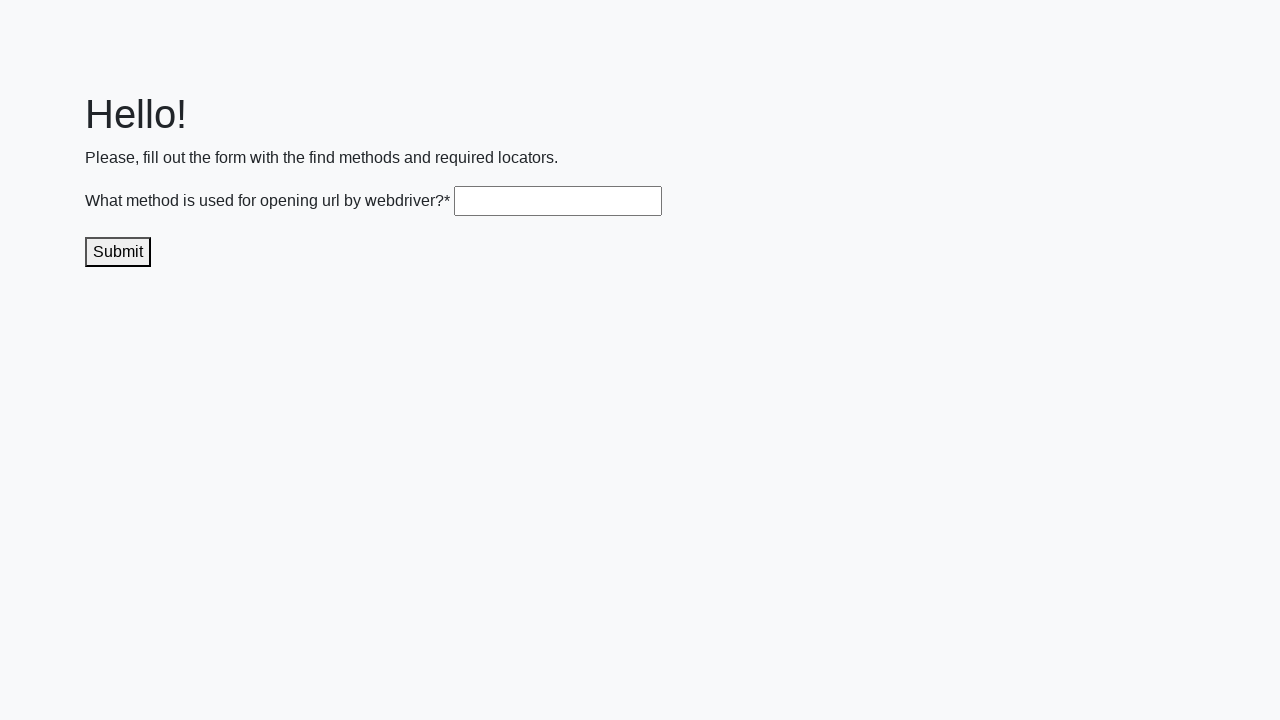

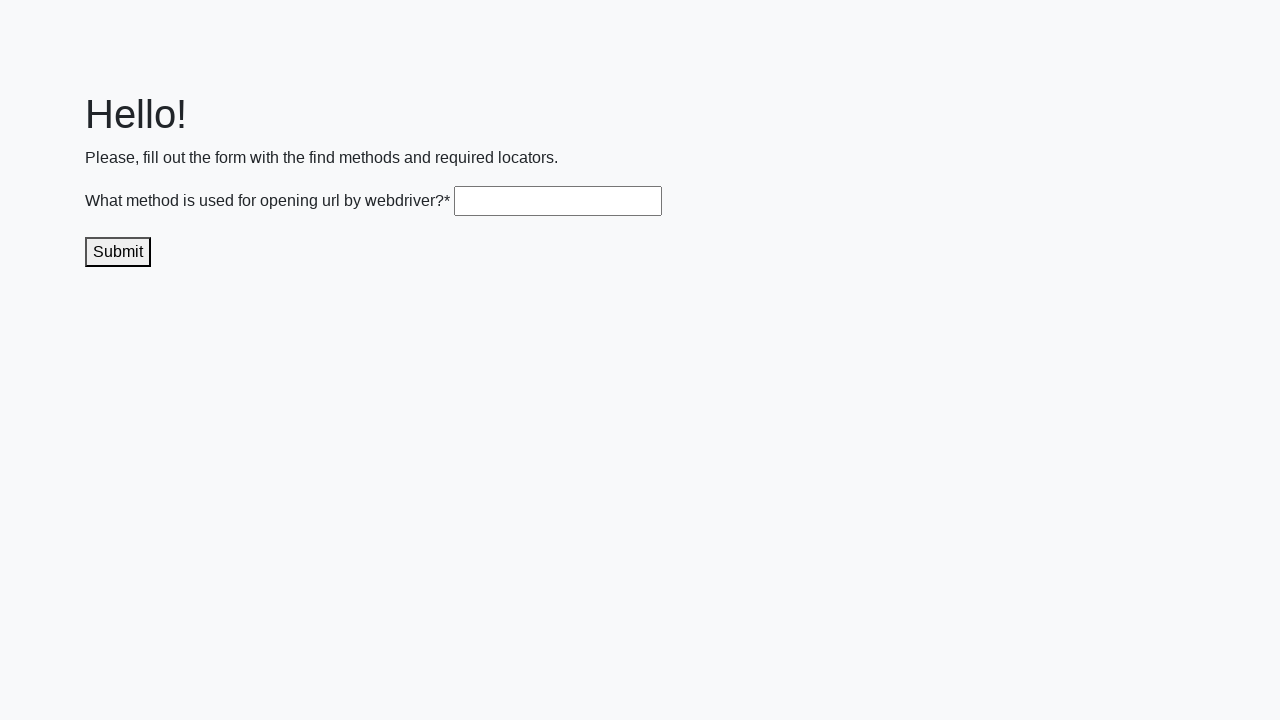